Tests adding a product to cart by navigating to the Phones category, selecting the Samsung Galaxy S6, and clicking the Add to cart button

Starting URL: https://www.demoblaze.com/

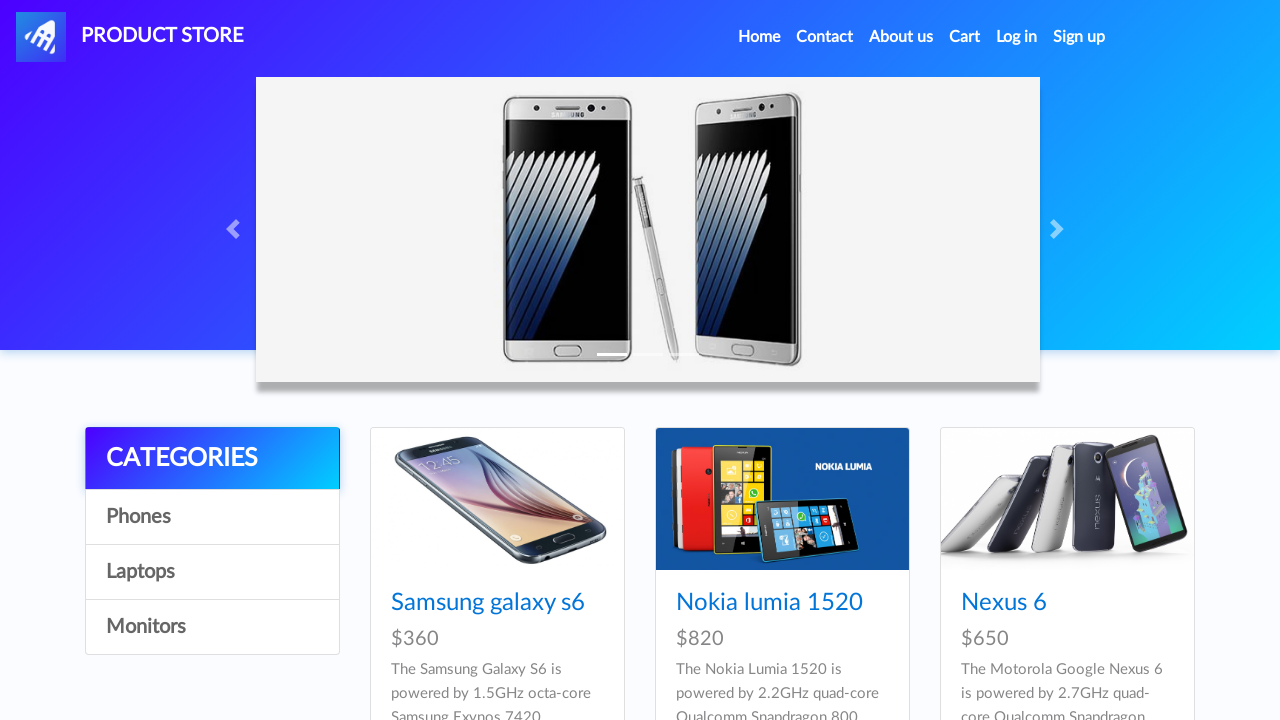

Clicked on Phones category at (212, 517) on xpath=//div[@id='contcont']//a[2]
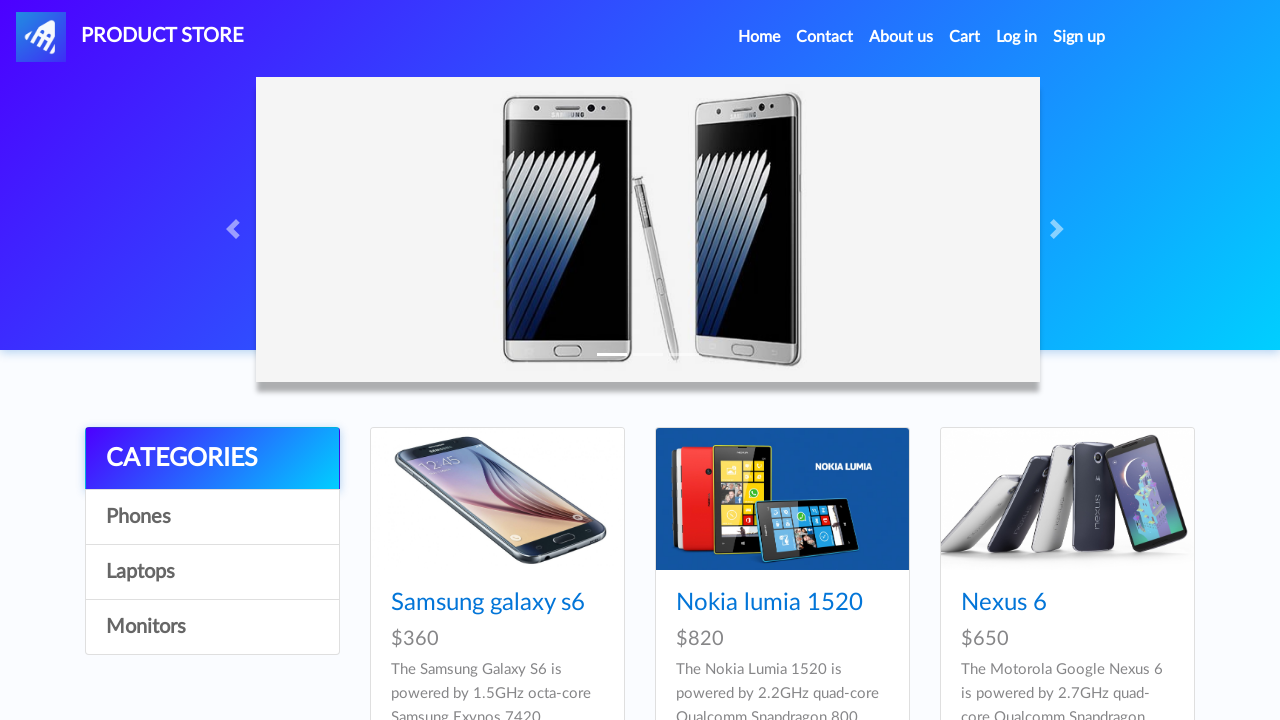

Samsung Galaxy S6 product appeared in category
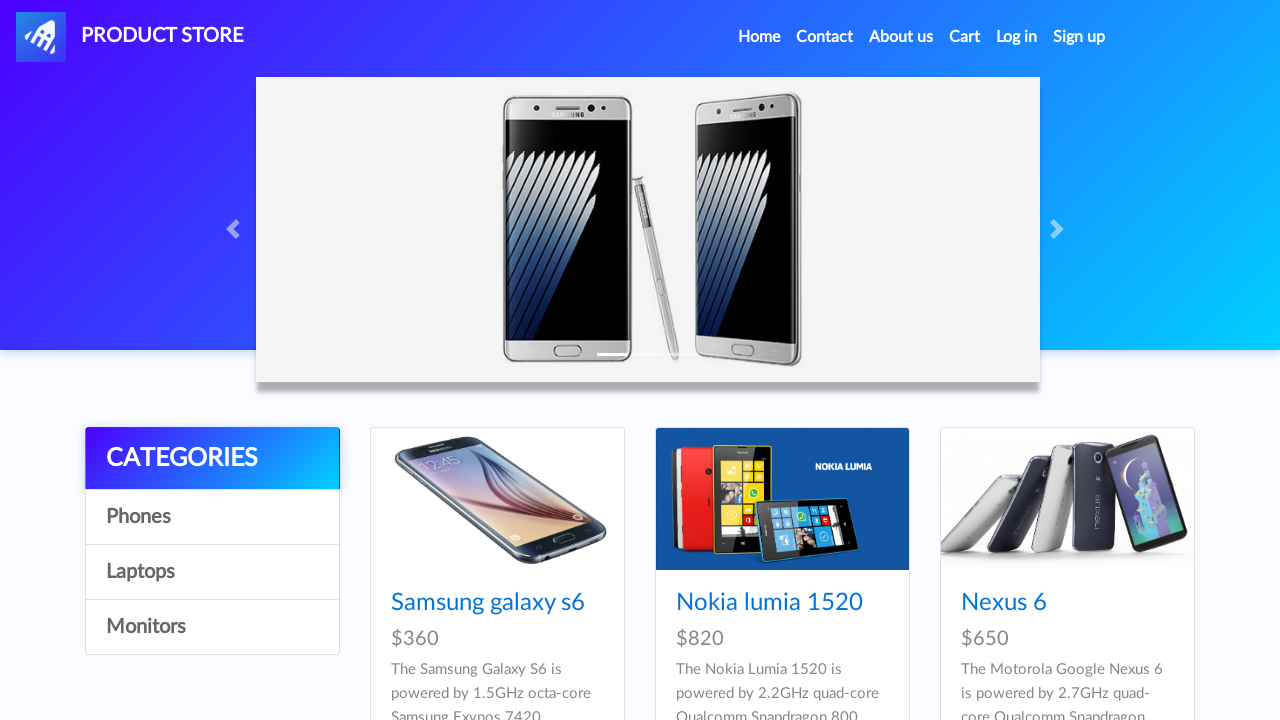

Clicked on Samsung Galaxy S6 product at (488, 603) on xpath=//a[text()='Samsung galaxy s6']
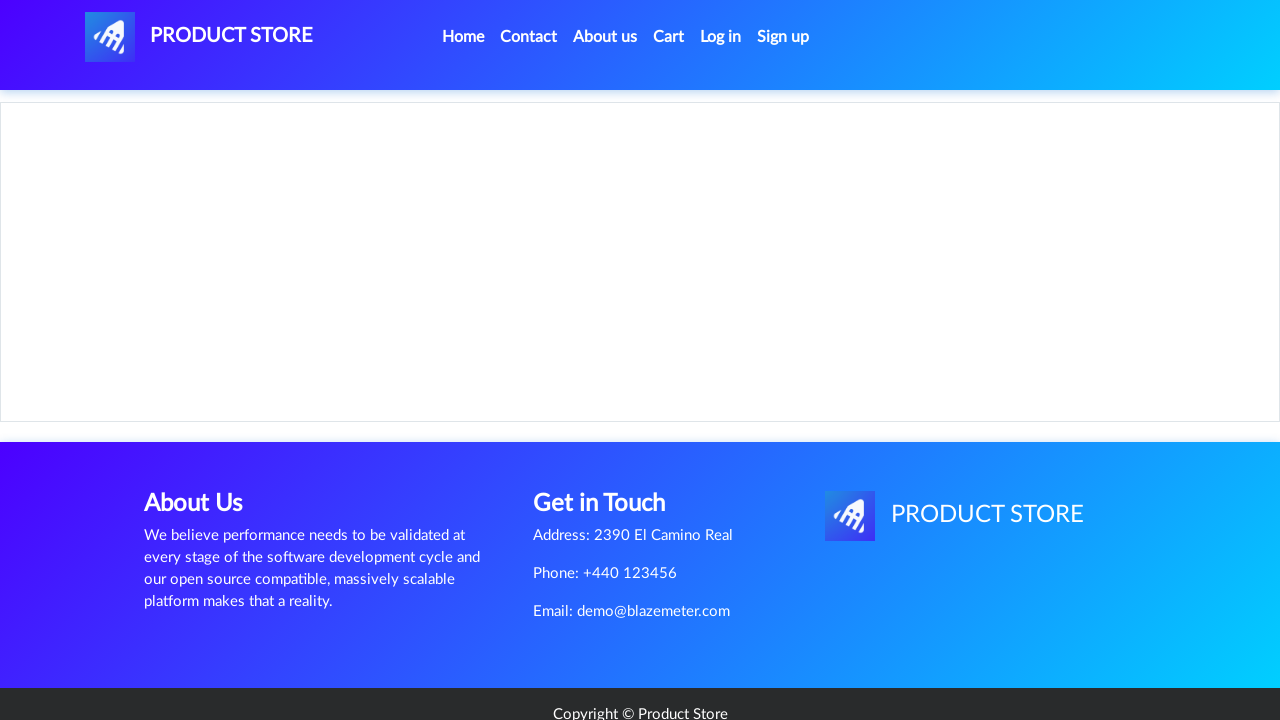

Product page loaded with Add to cart button visible
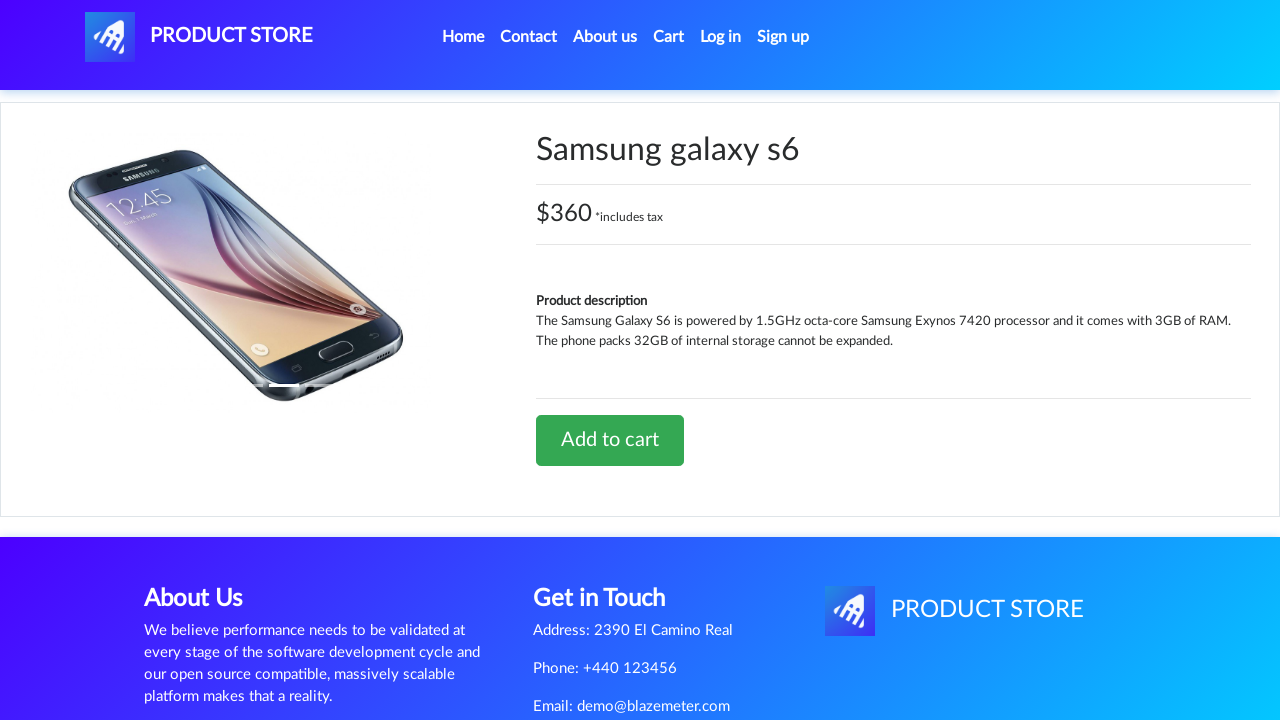

Clicked Add to cart button at (610, 440) on xpath=//a[normalize-space()='Add to cart']
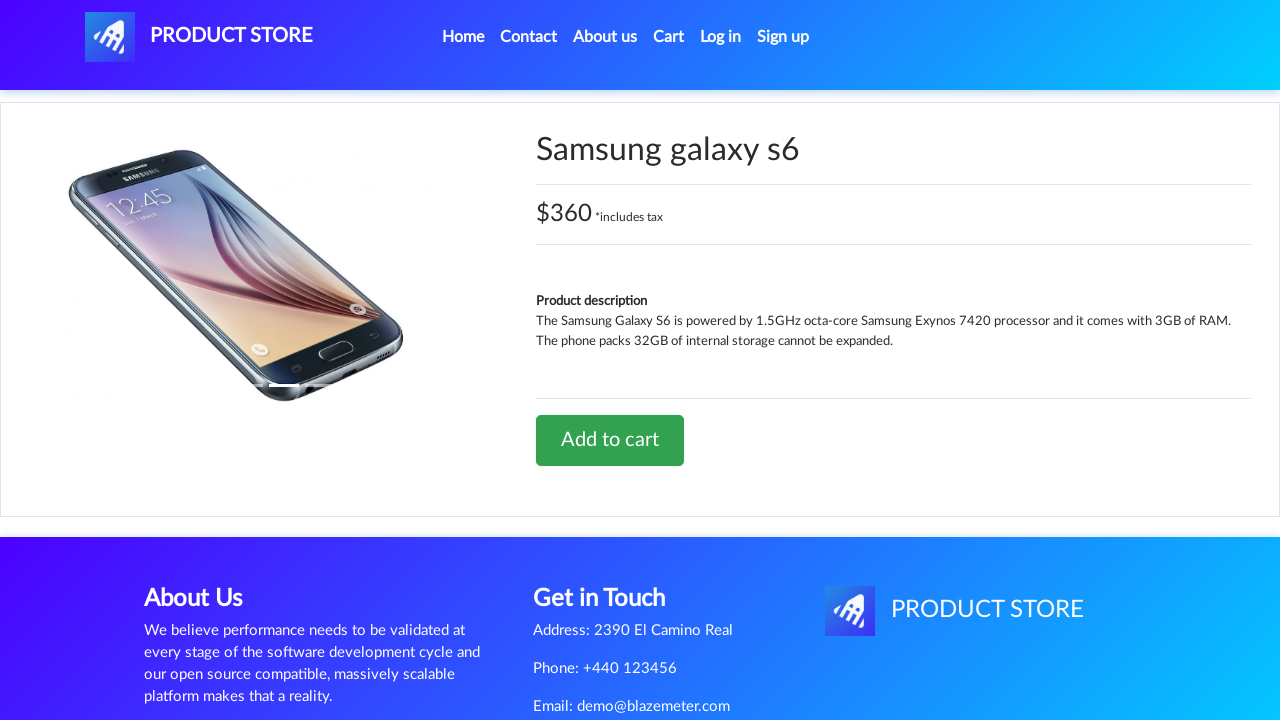

Set up dialog handler to accept alerts
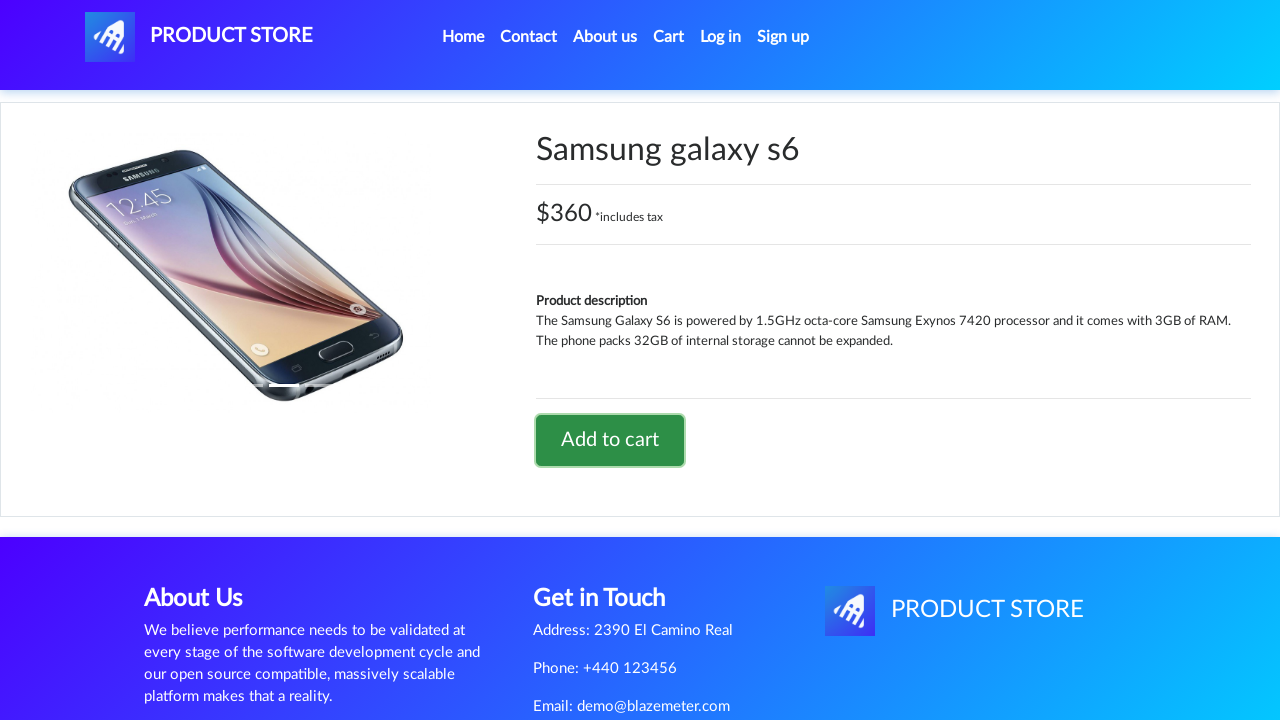

Alert accepted and product added to cart
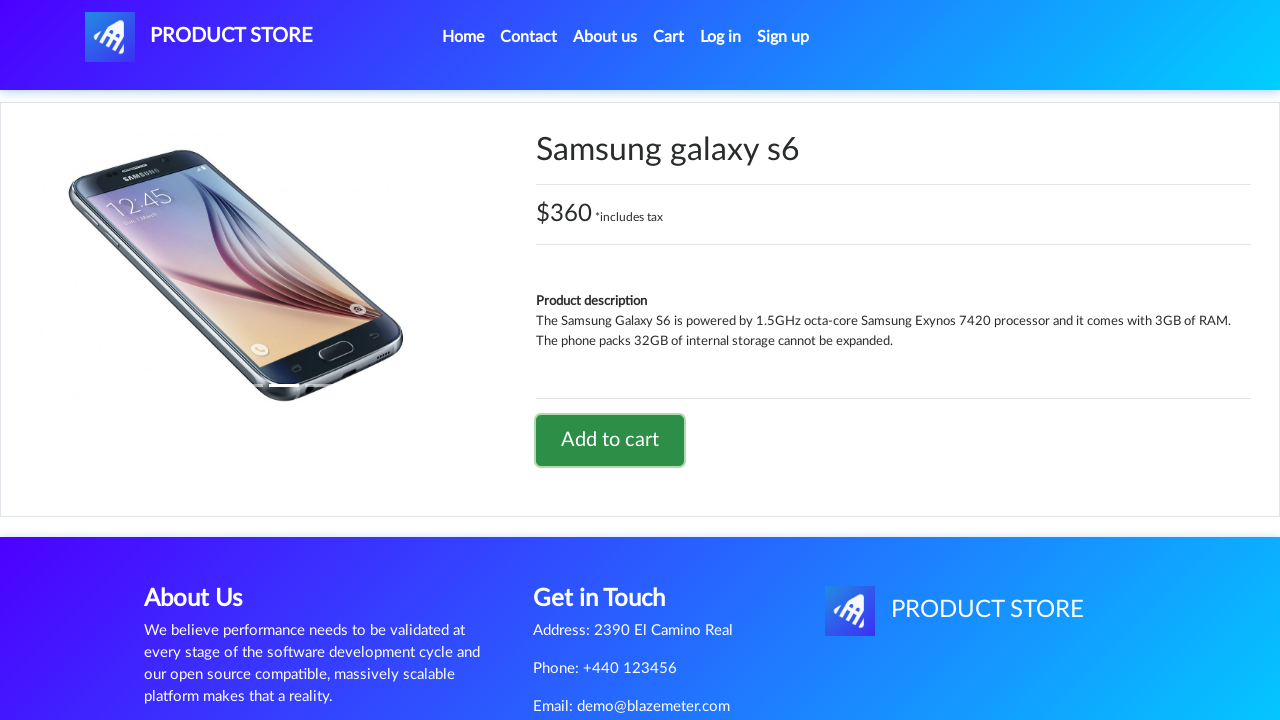

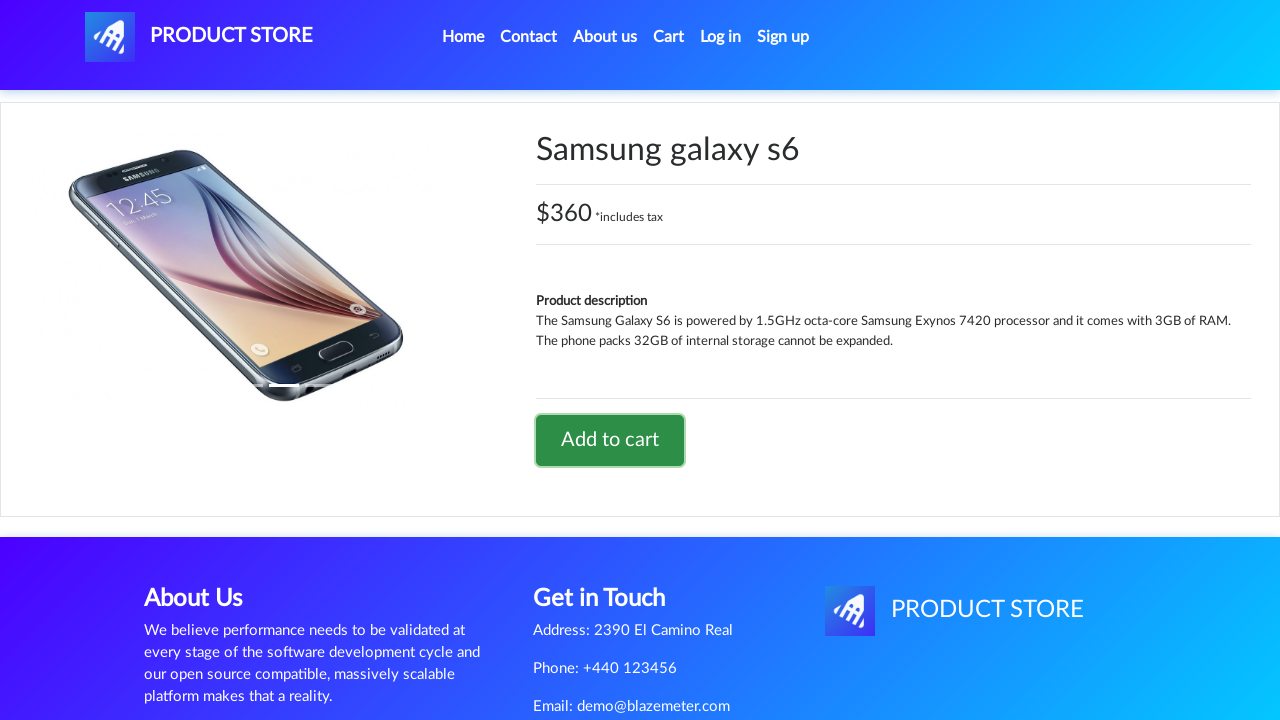